Tests checkbox functionality by clicking checkboxes to toggle their states and verifying the selection status

Starting URL: https://the-internet.herokuapp.com/checkboxes

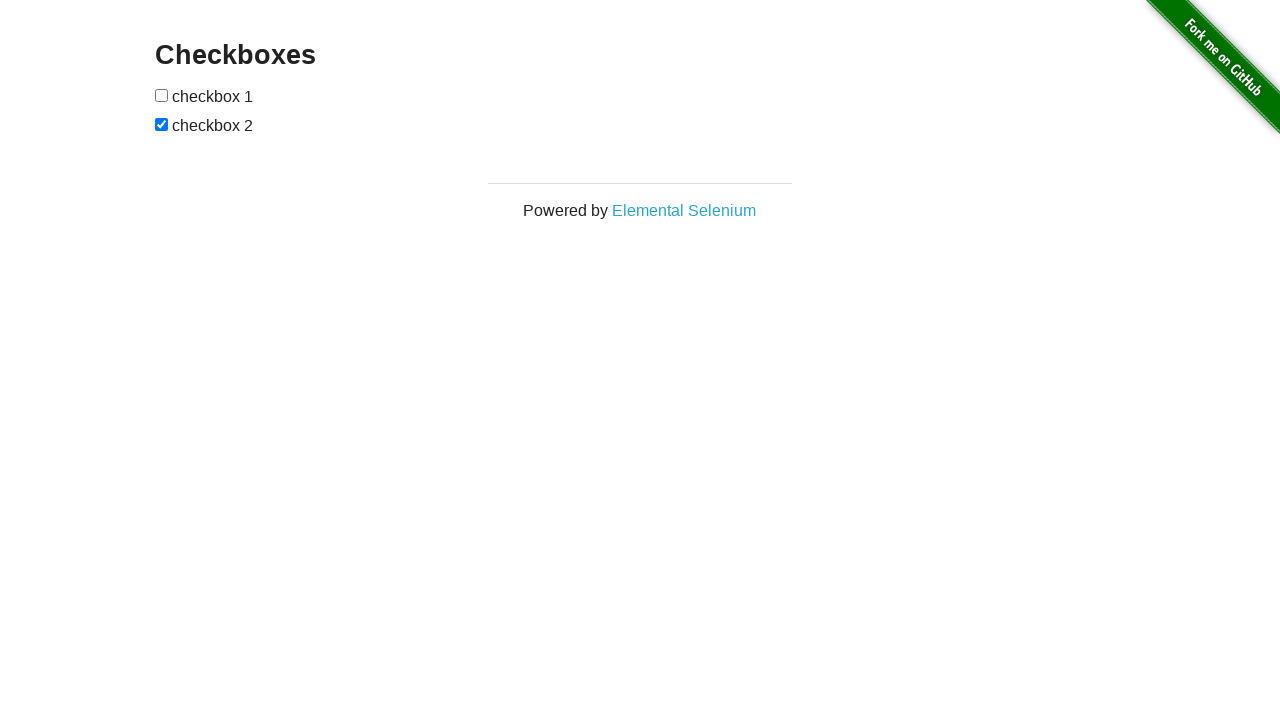

Located first checkbox element
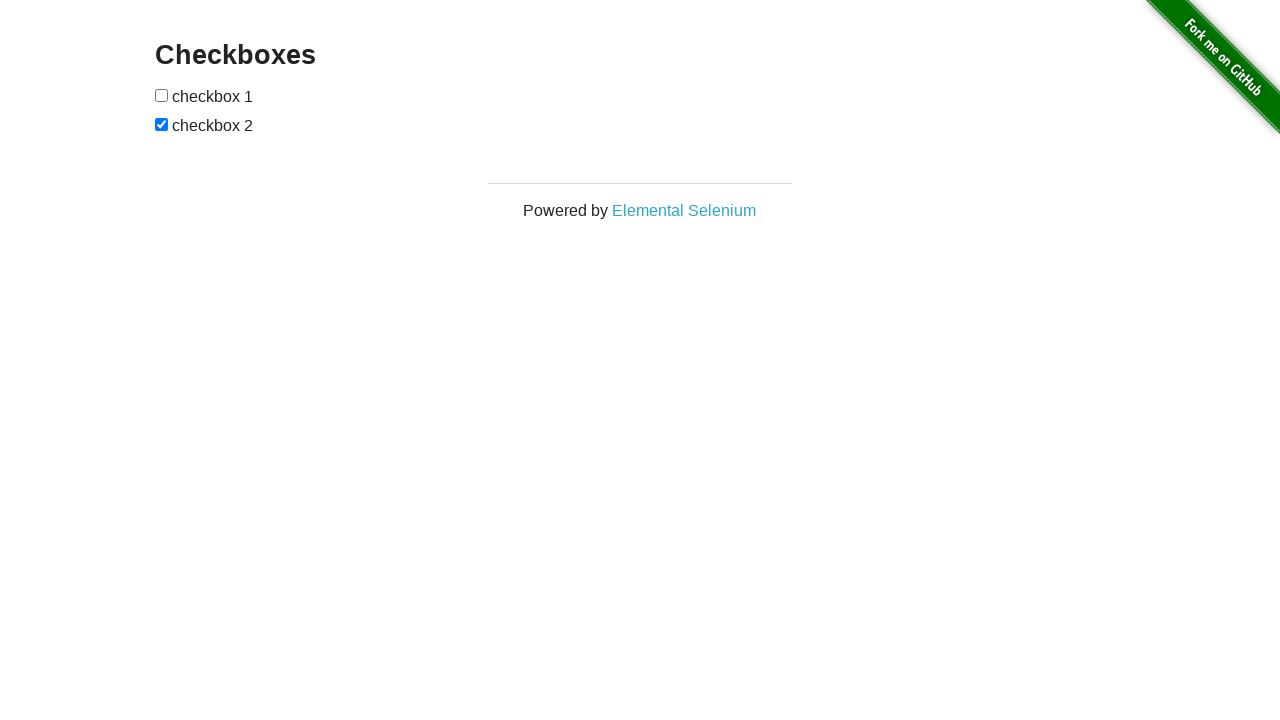

Located second checkbox element
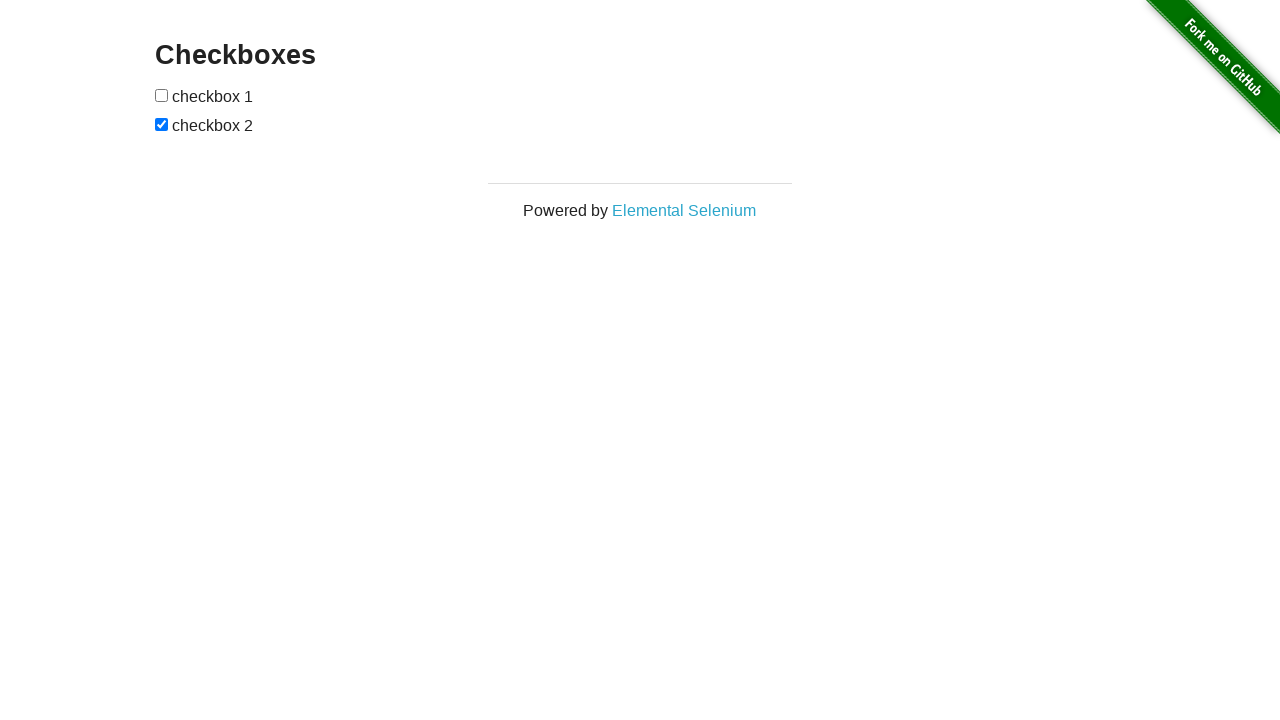

Clicked checkbox 2 to unselect it at (162, 124) on xpath=//*[@id='checkboxes']/input[2]
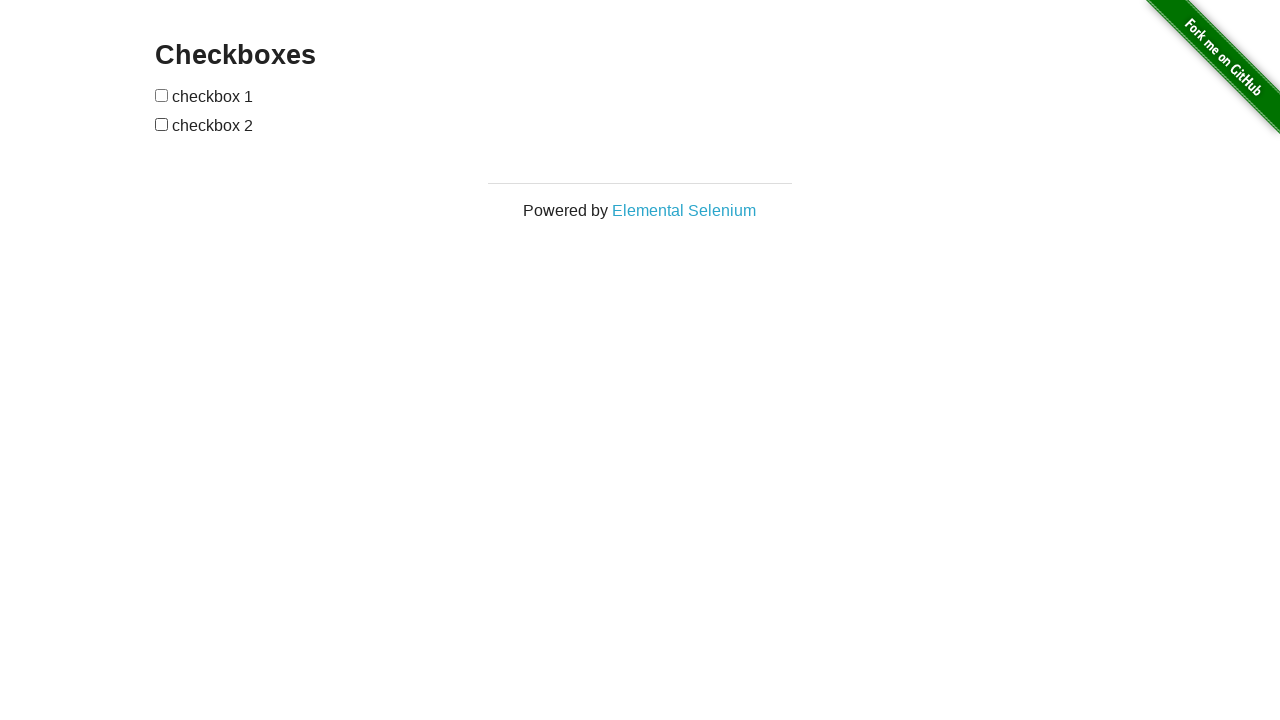

Clicked checkbox 1 to select it at (162, 95) on xpath=//*[@id='checkboxes']/input[1]
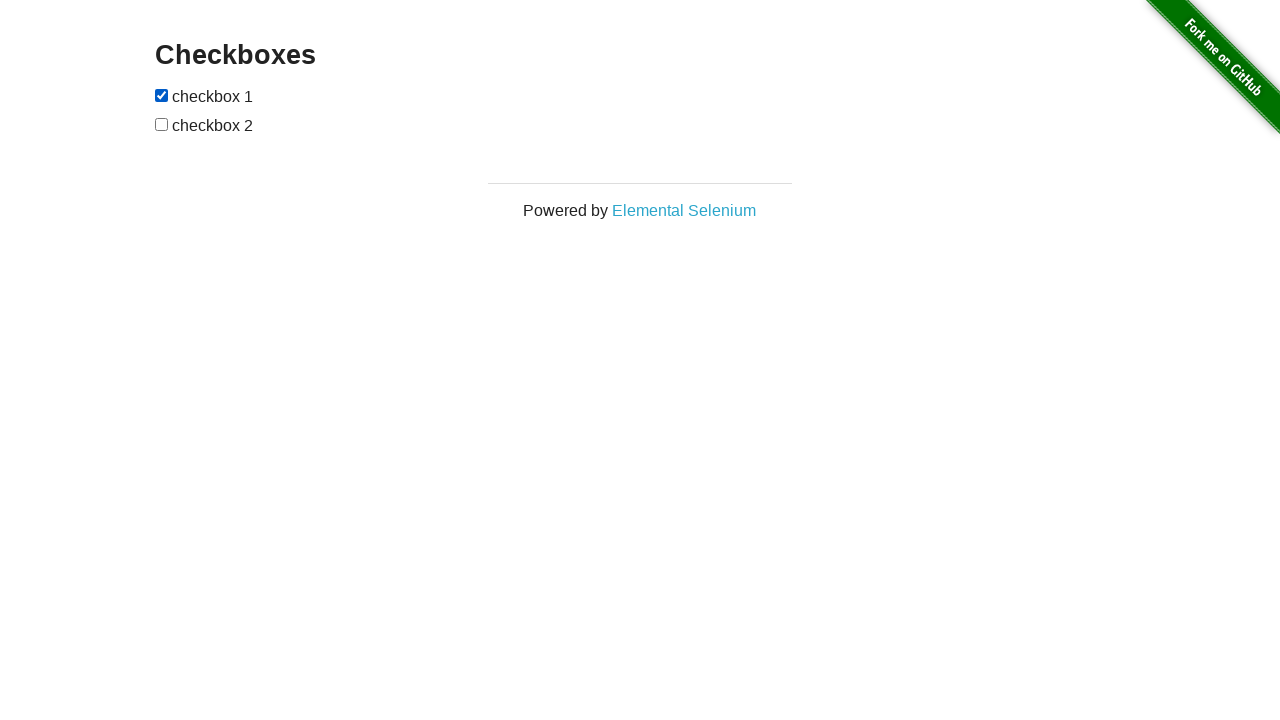

Clicked checkbox 2 to select it (both checkboxes now selected) at (162, 124) on xpath=//*[@id='checkboxes']/input[2]
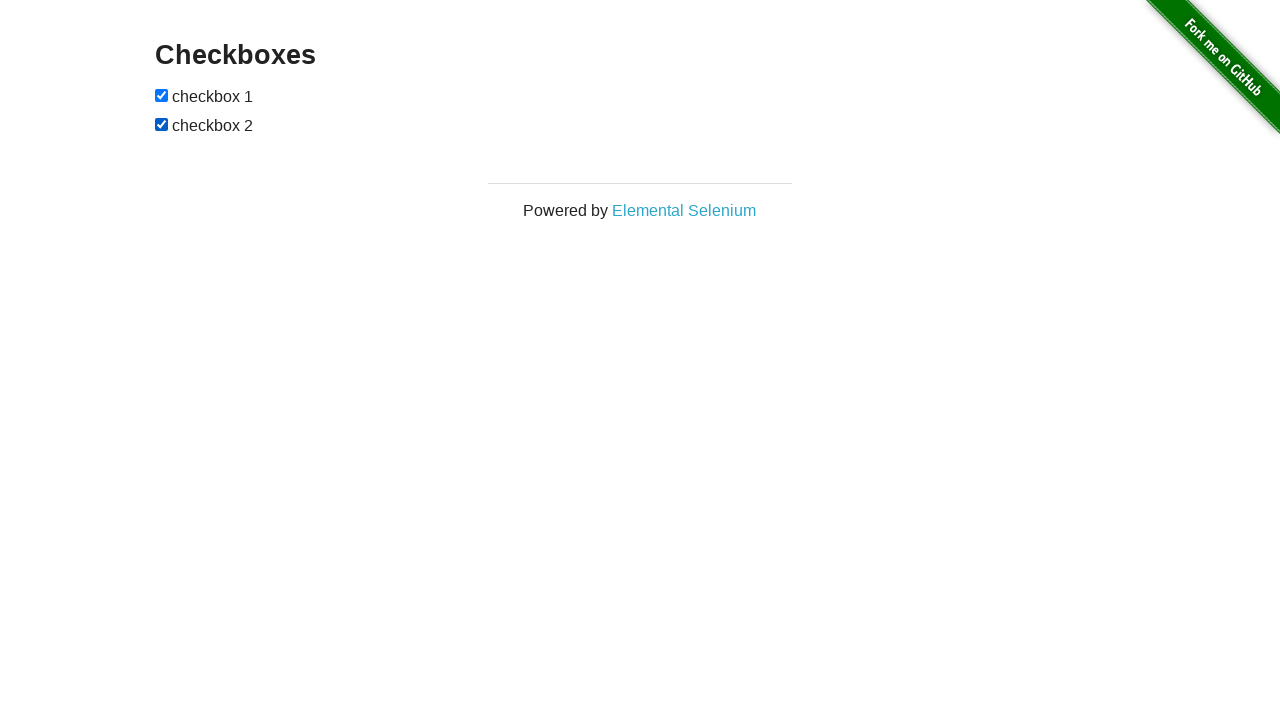

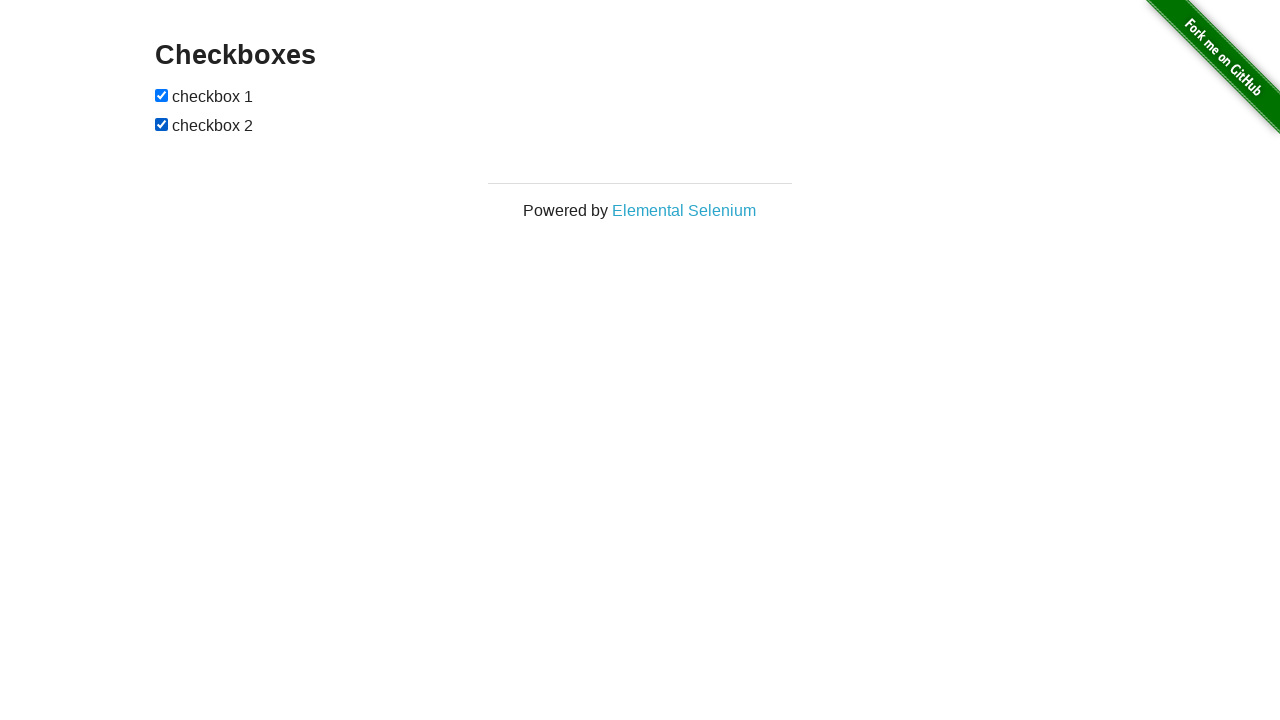